Tests setting specific browser window dimensions by resizing to 800x500, then maximizing, then resizing again

Starting URL: https://www.cvs.com/

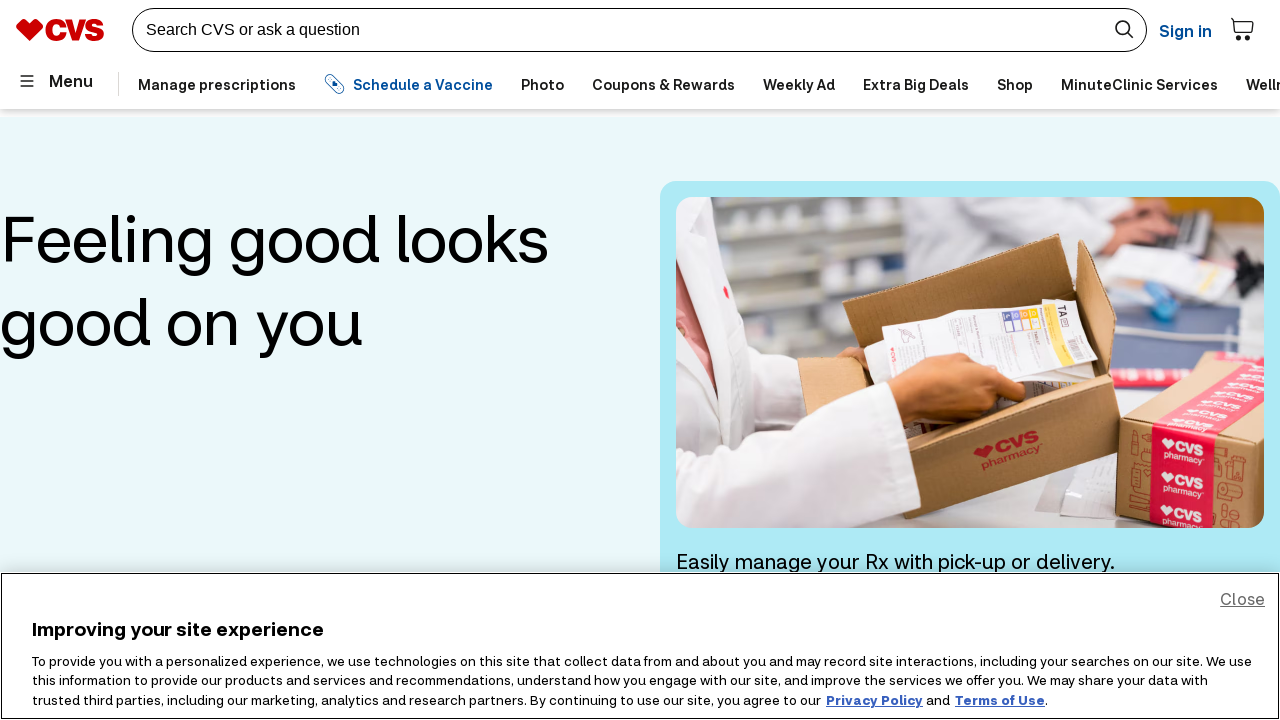

Set viewport size to 800x500
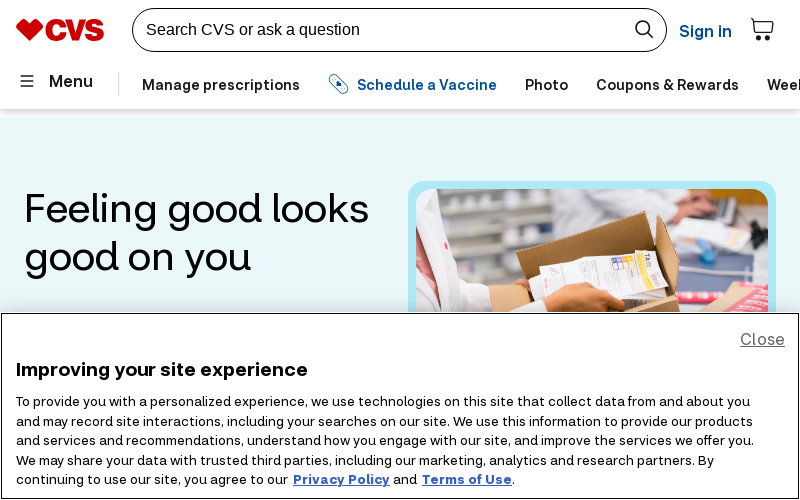

Waited 2000ms to observe viewport change
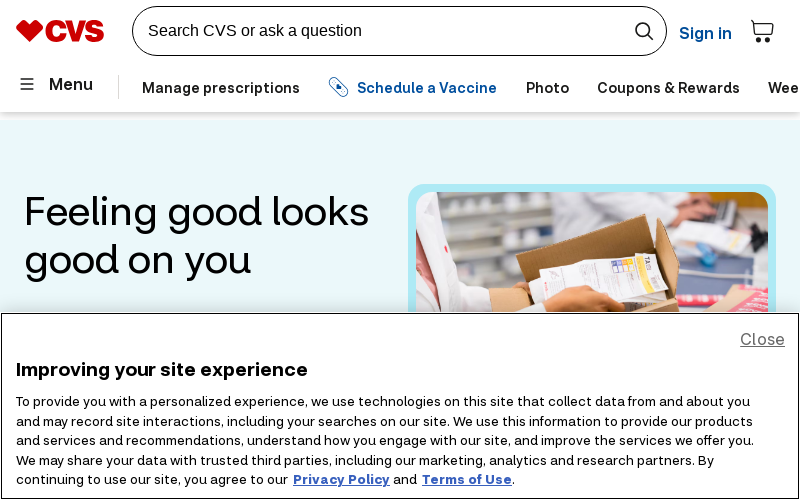

Maximized window by setting viewport to 1920x1080
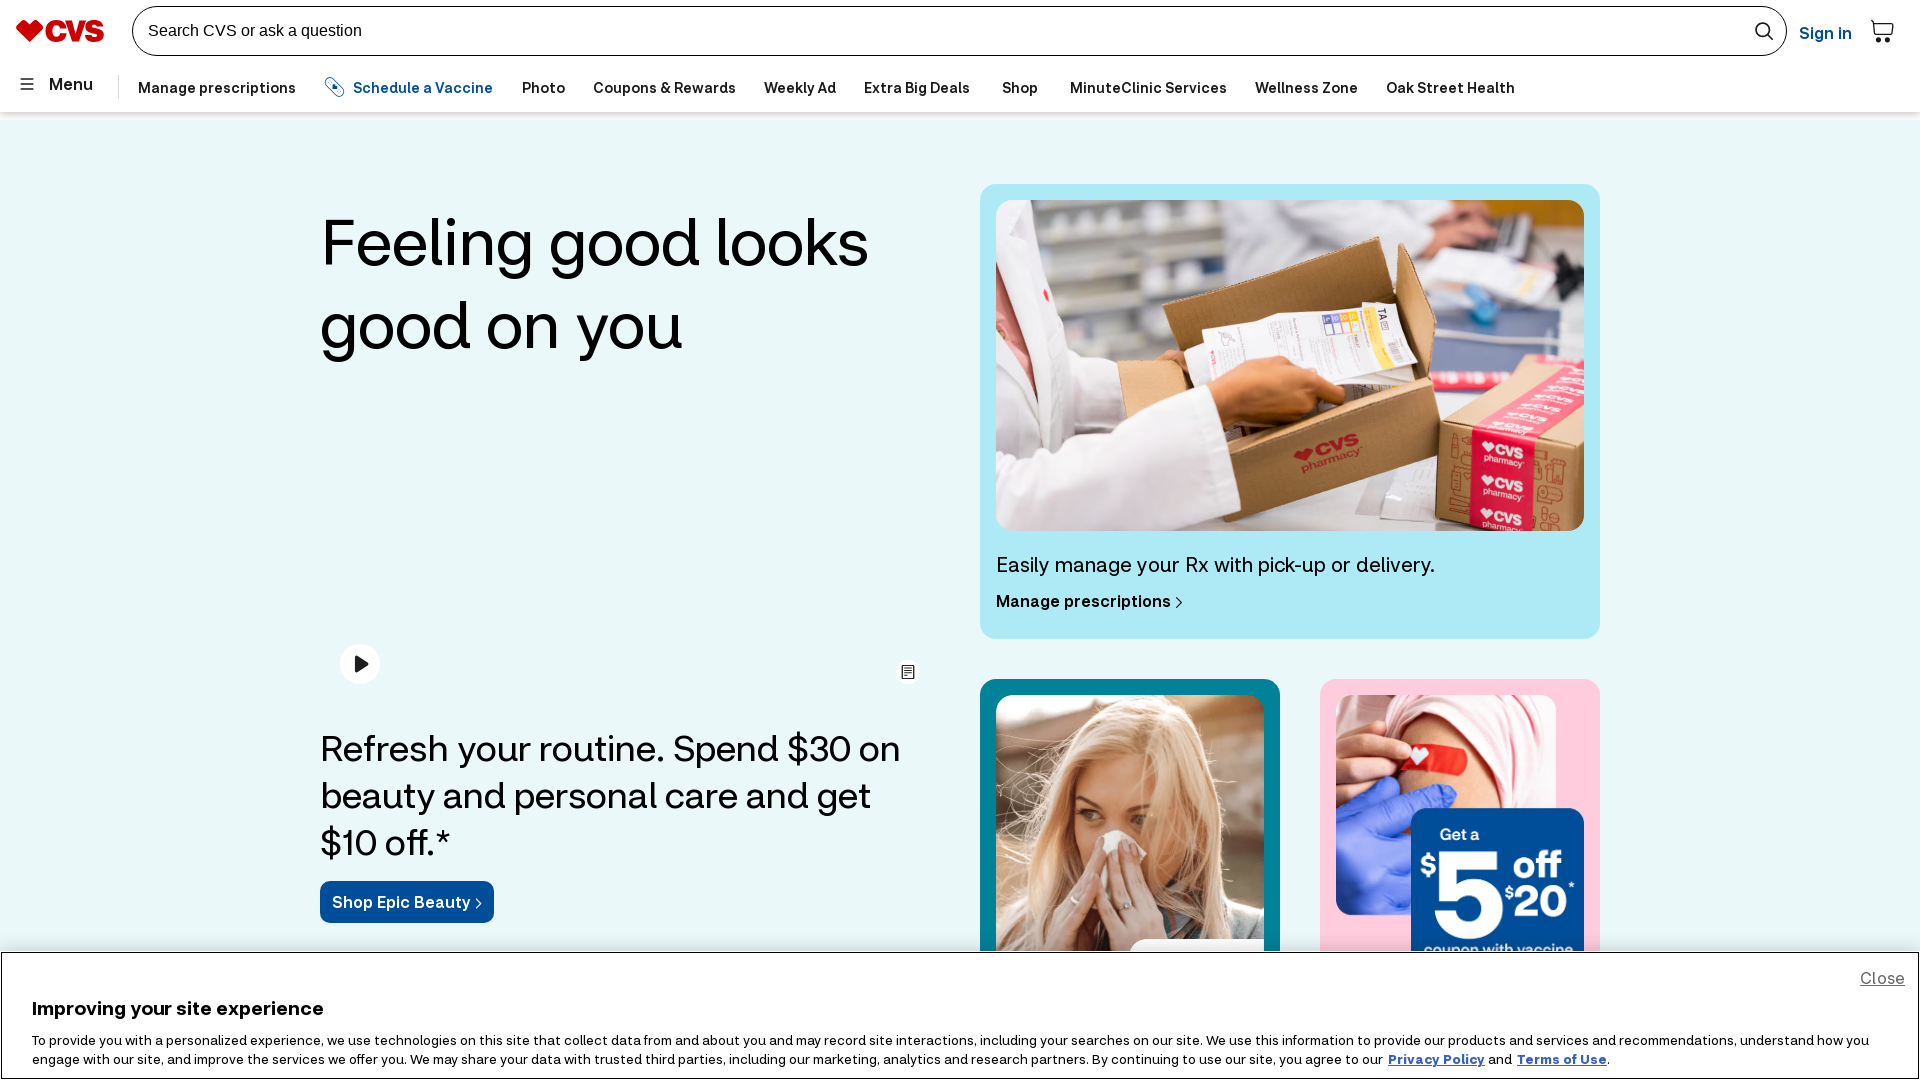

Waited 2000ms to observe maximized window
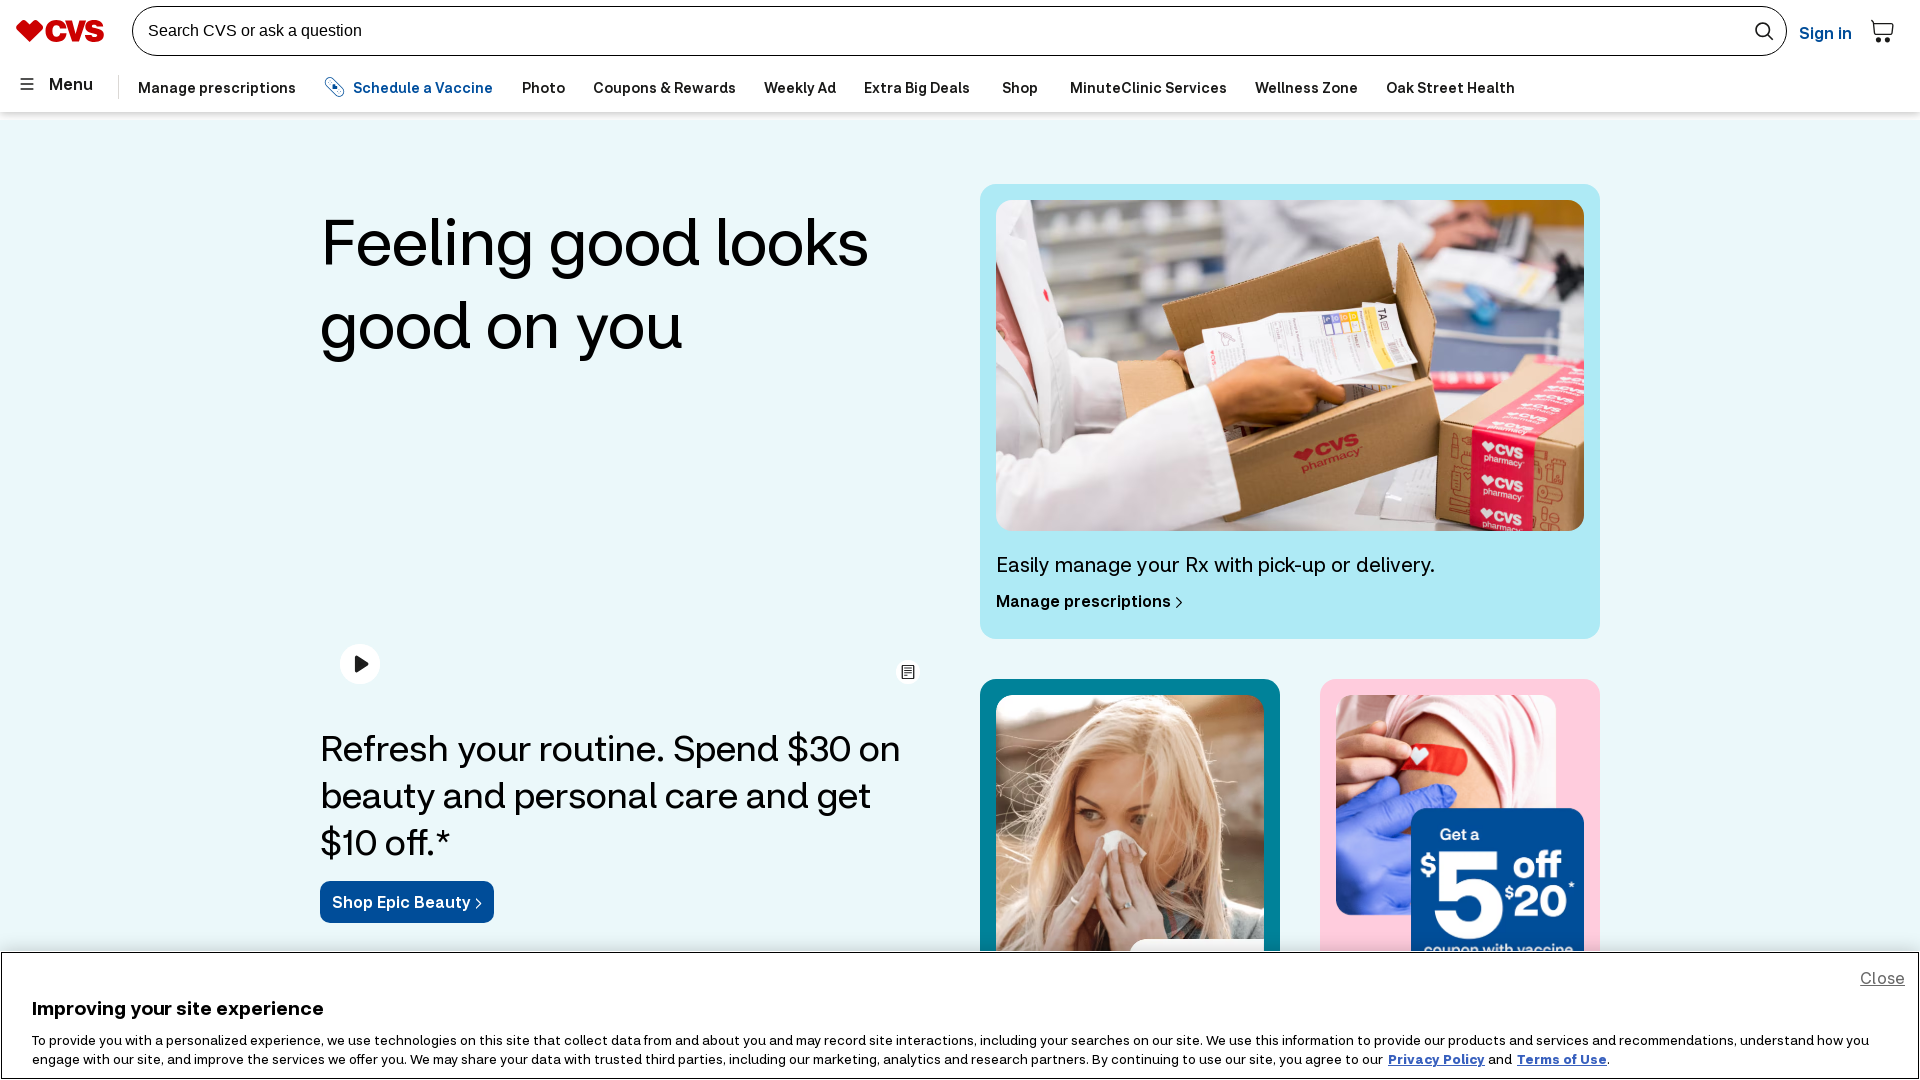

Resized window back to 800x500
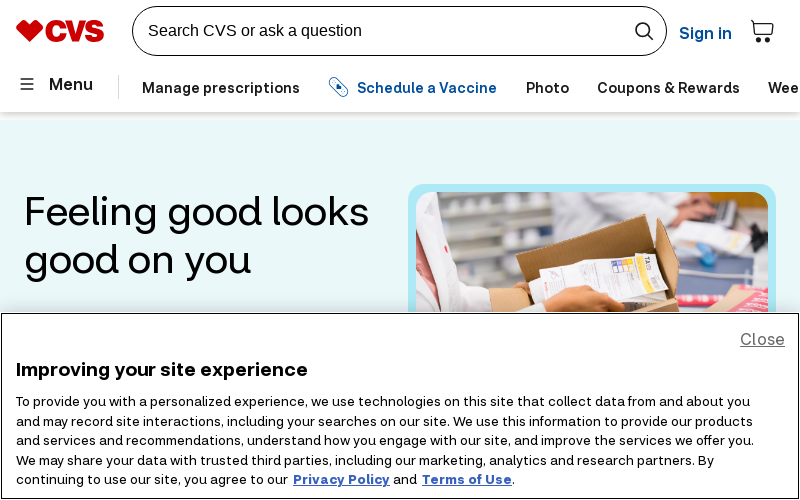

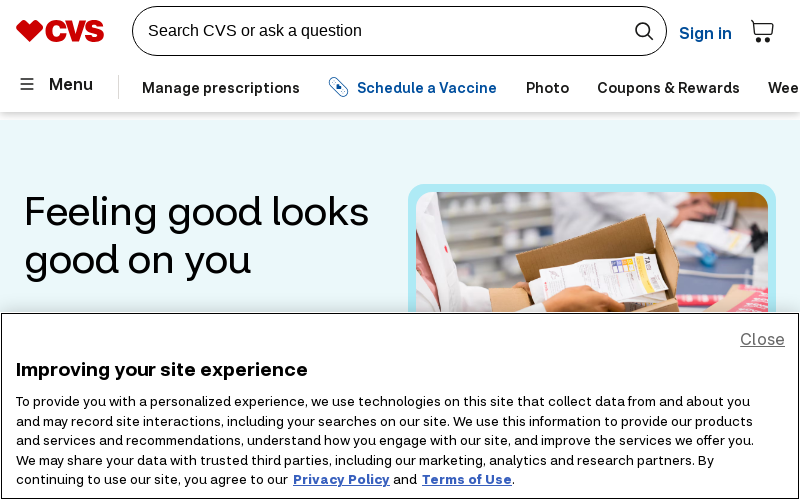